Tests drag and drop functionality by dragging an element and dropping it onto a droppable target on the jQuery UI demo page

Starting URL: https://jqueryui.com/resources/demos/droppable/default.html

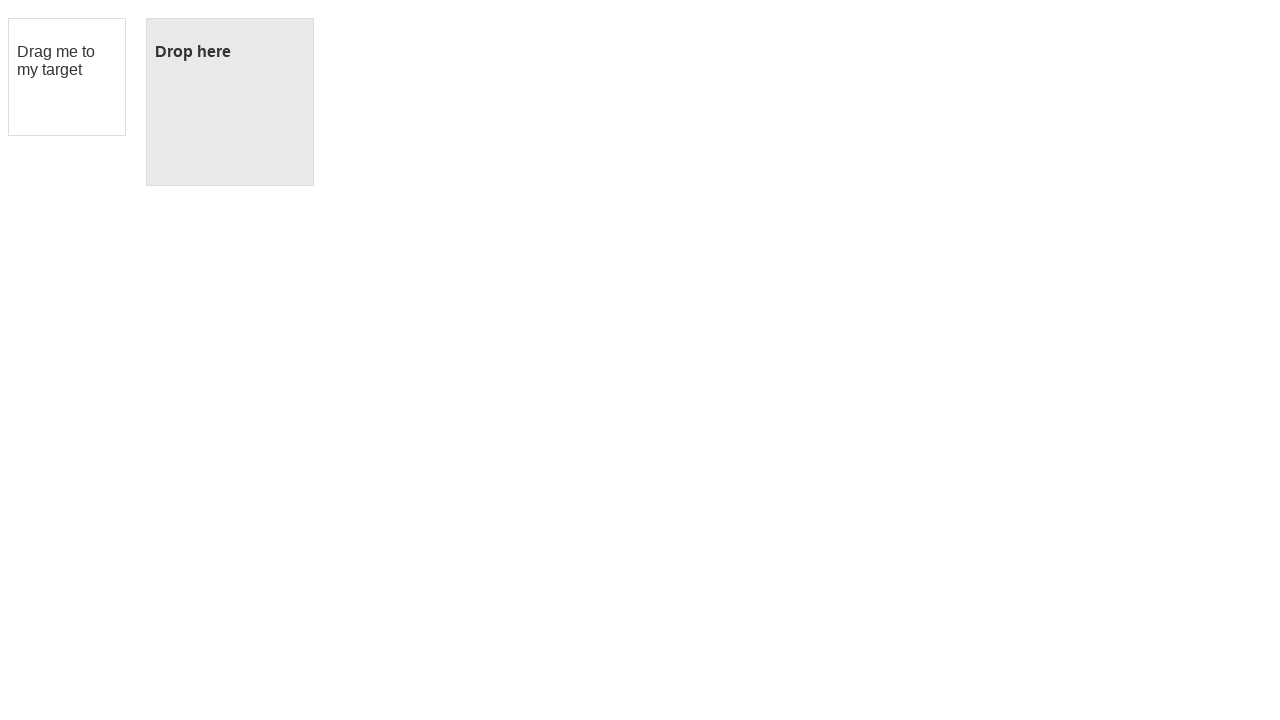

Navigated to jQuery UI droppable demo page
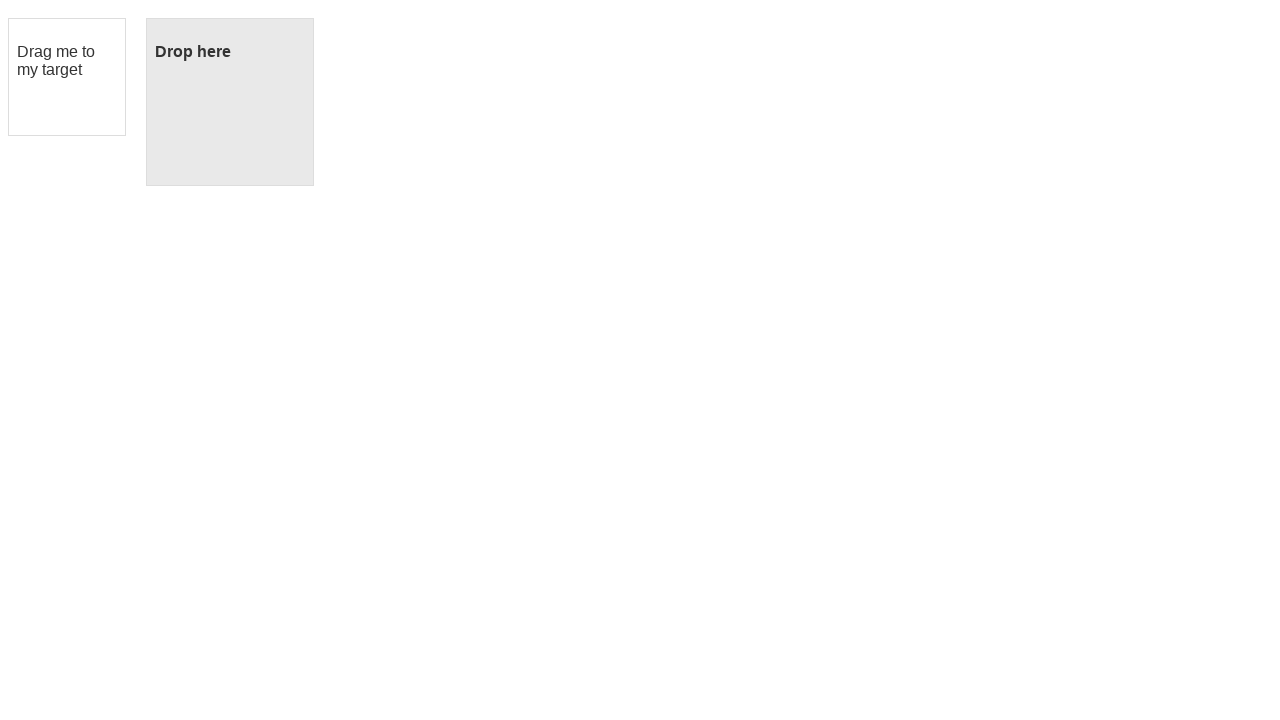

Dragged draggable element and dropped it onto droppable target at (230, 102)
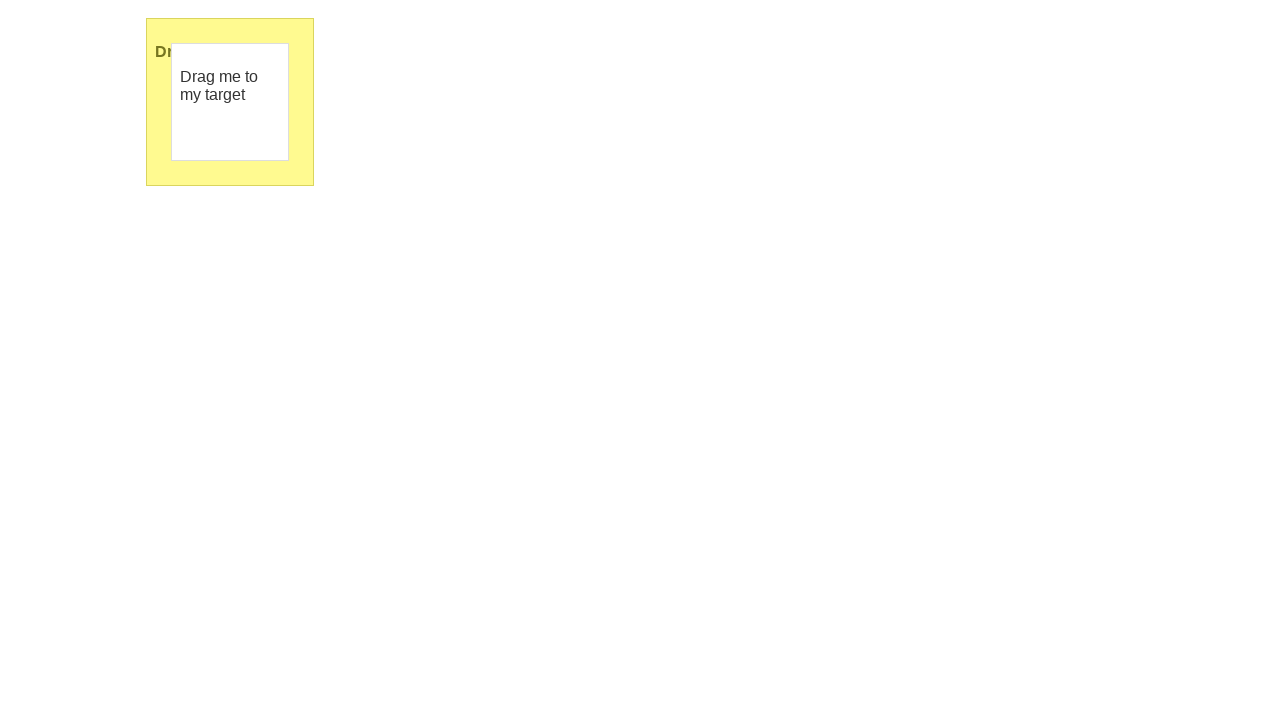

Waited 1 second to observe the drag and drop result
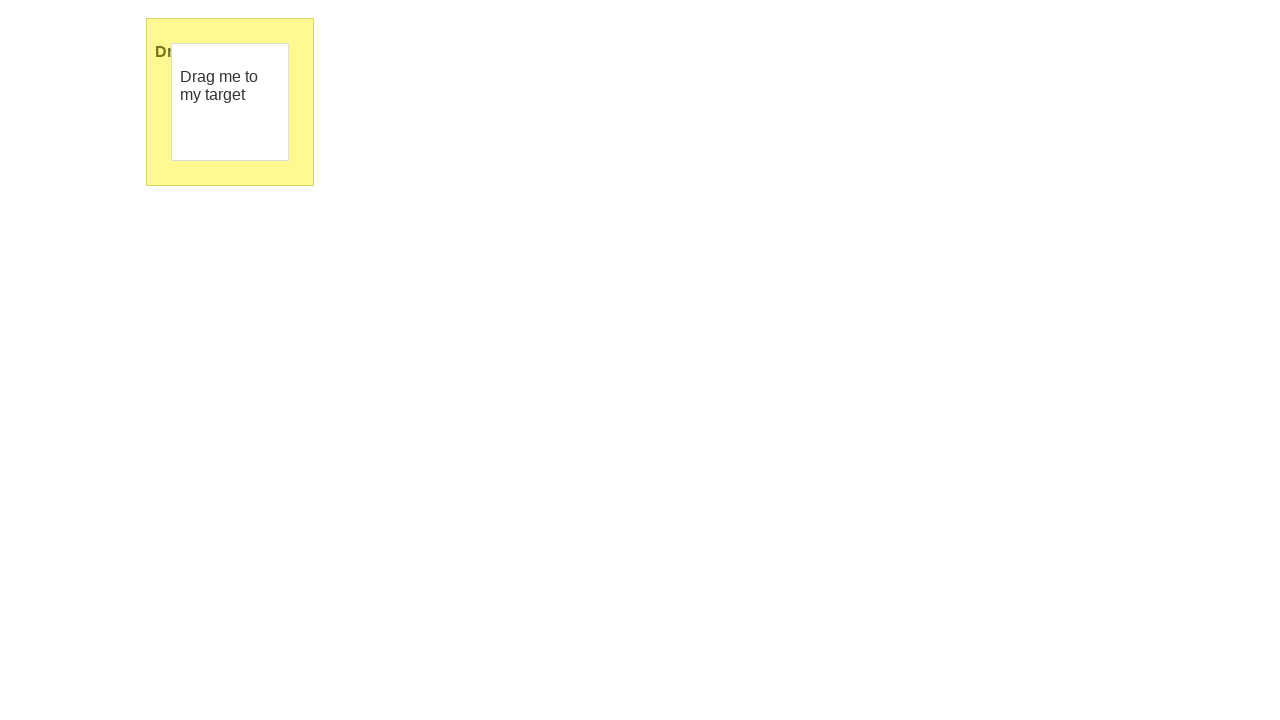

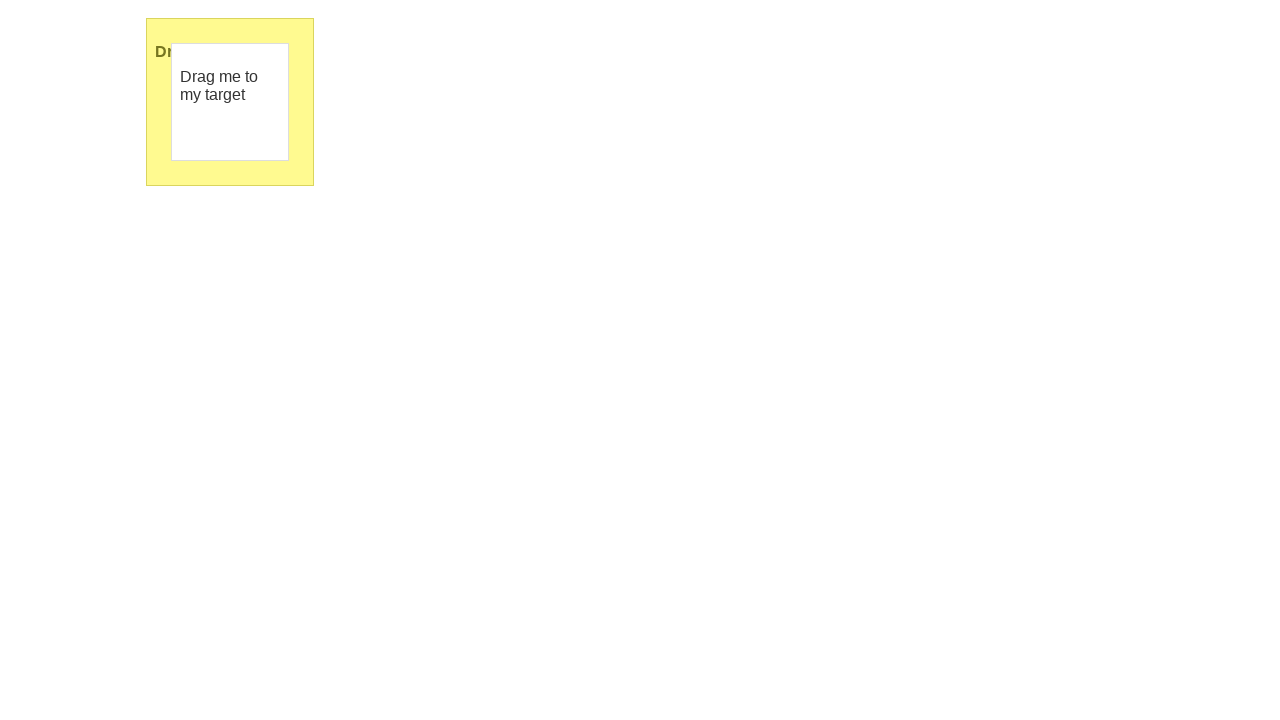